Navigates through all food categories (Beef, Chicken, Dessert, etc.) and verifies that each category page loads with a list of recipes and pagination button visible.

Starting URL: https://tasty-r-rsc4.vercel.app

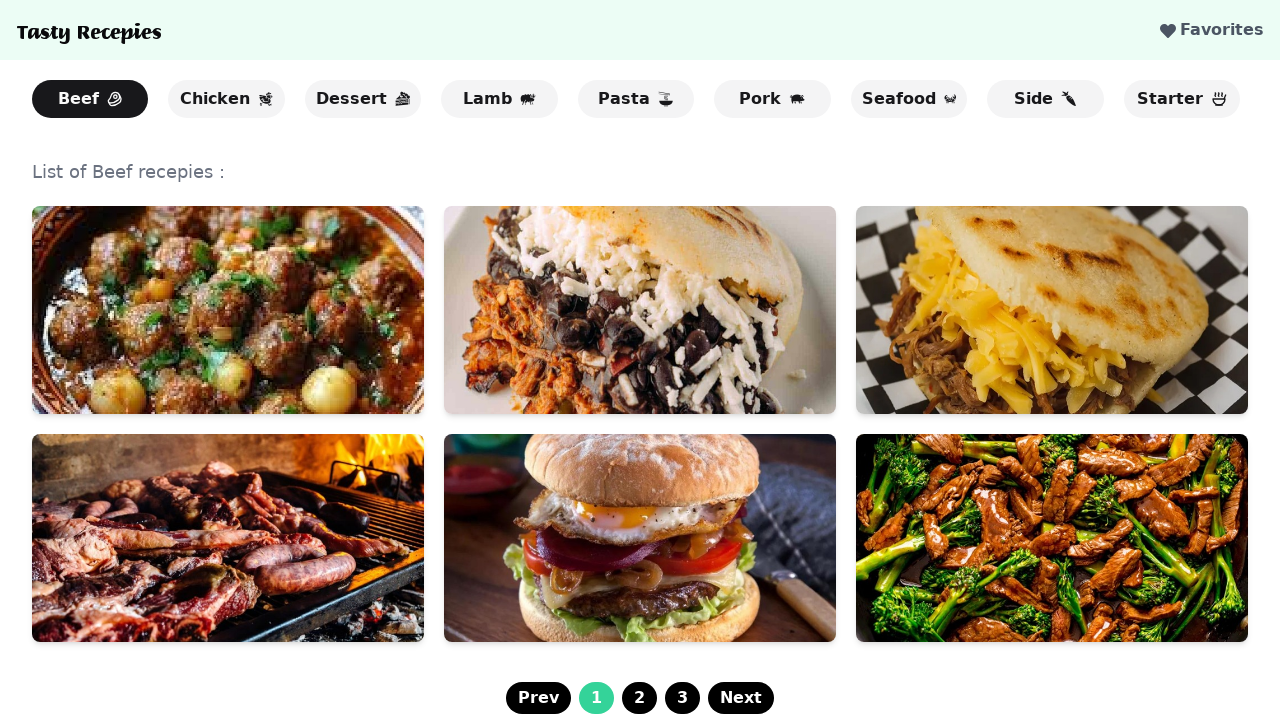

Clicked on Beef category link at (90, 99) on text=Beef
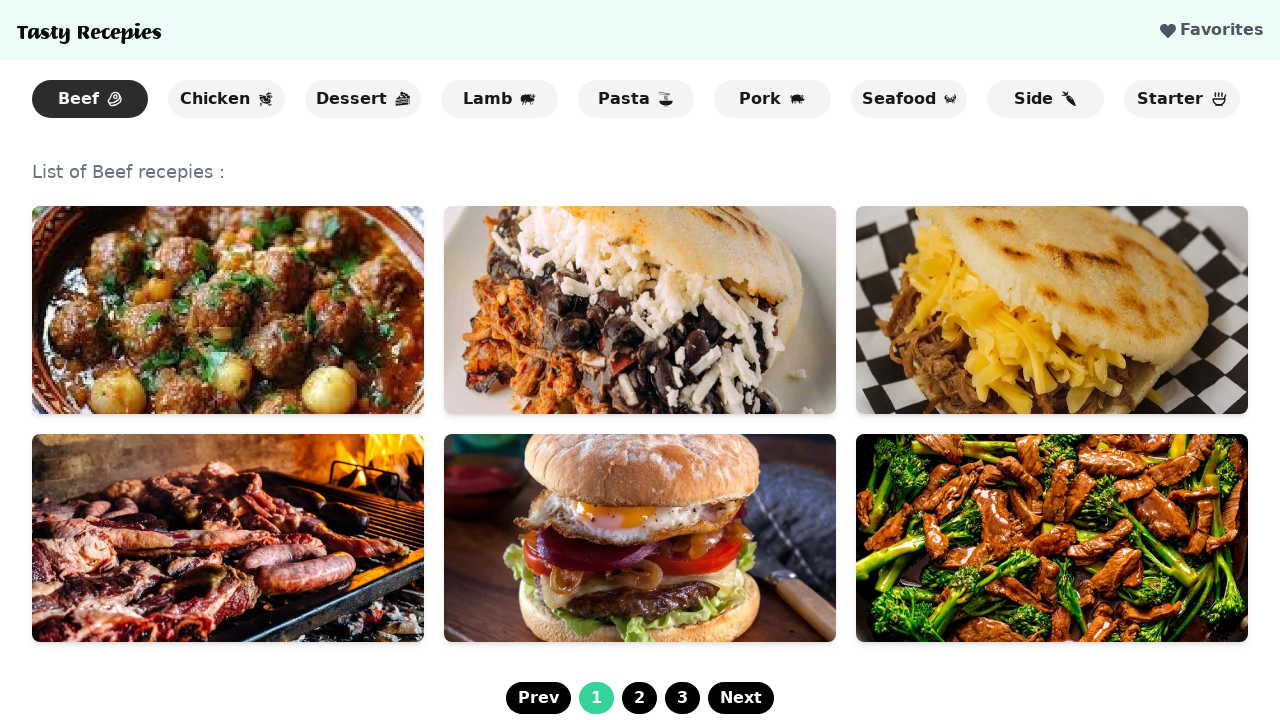

Category page for Beef loaded with recipe list header
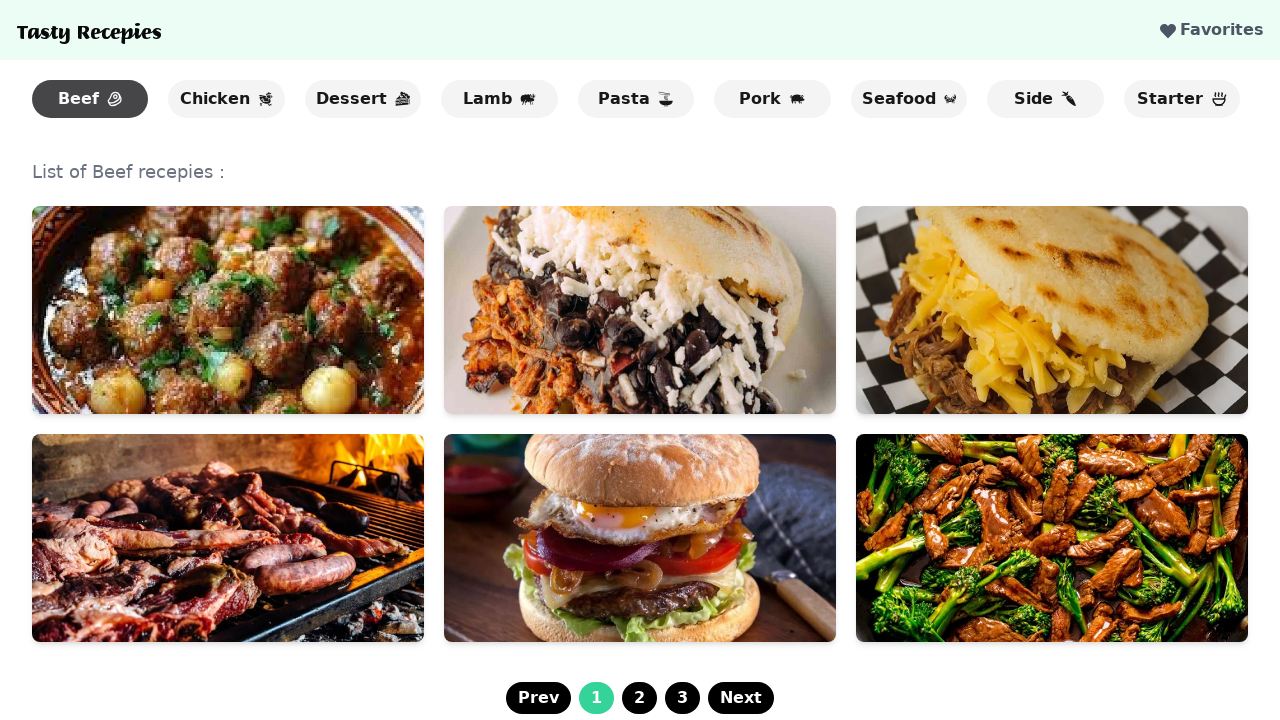

Pagination button verified as visible on Beef category page
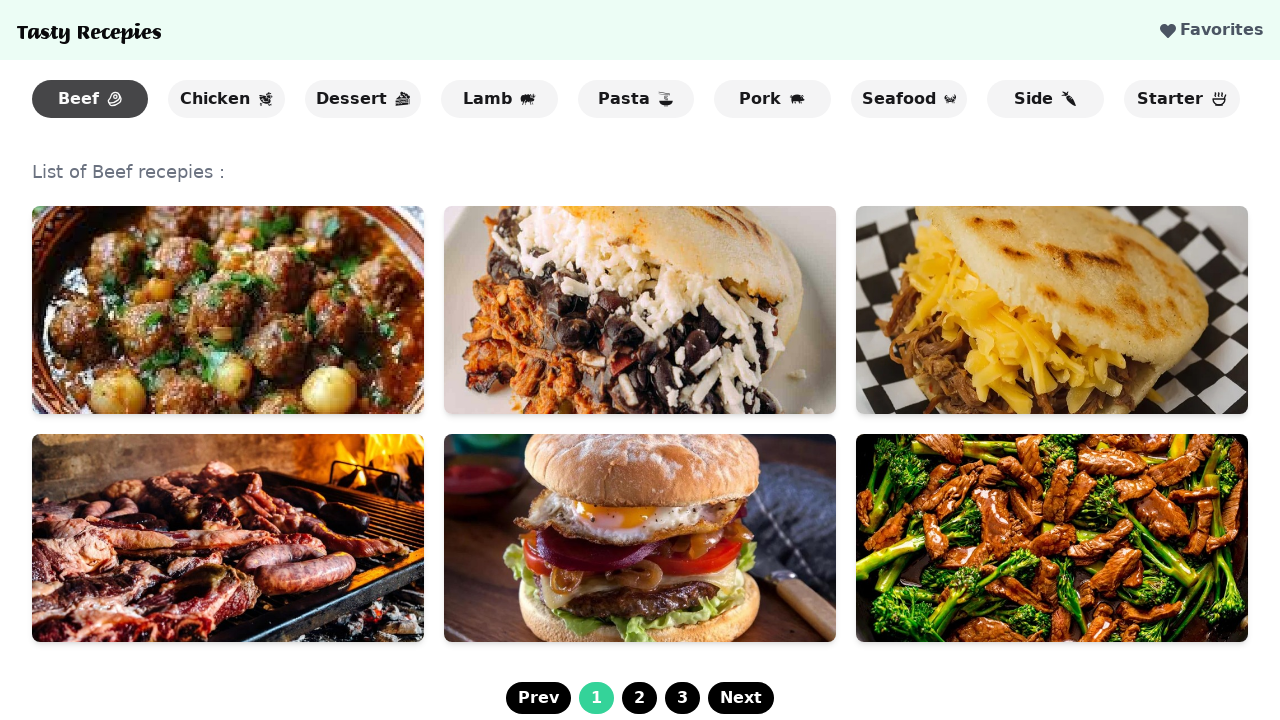

Navigated back to home page for next category
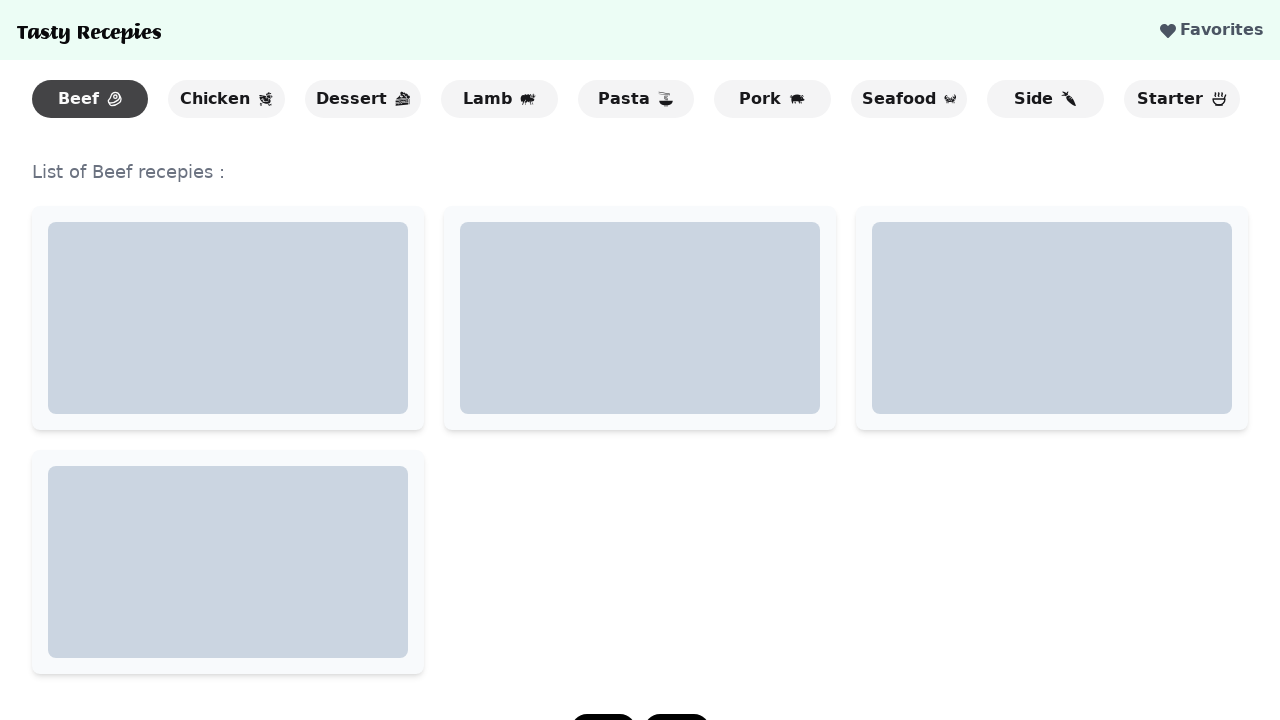

Clicked on Chicken category link at (227, 99) on text=Chicken
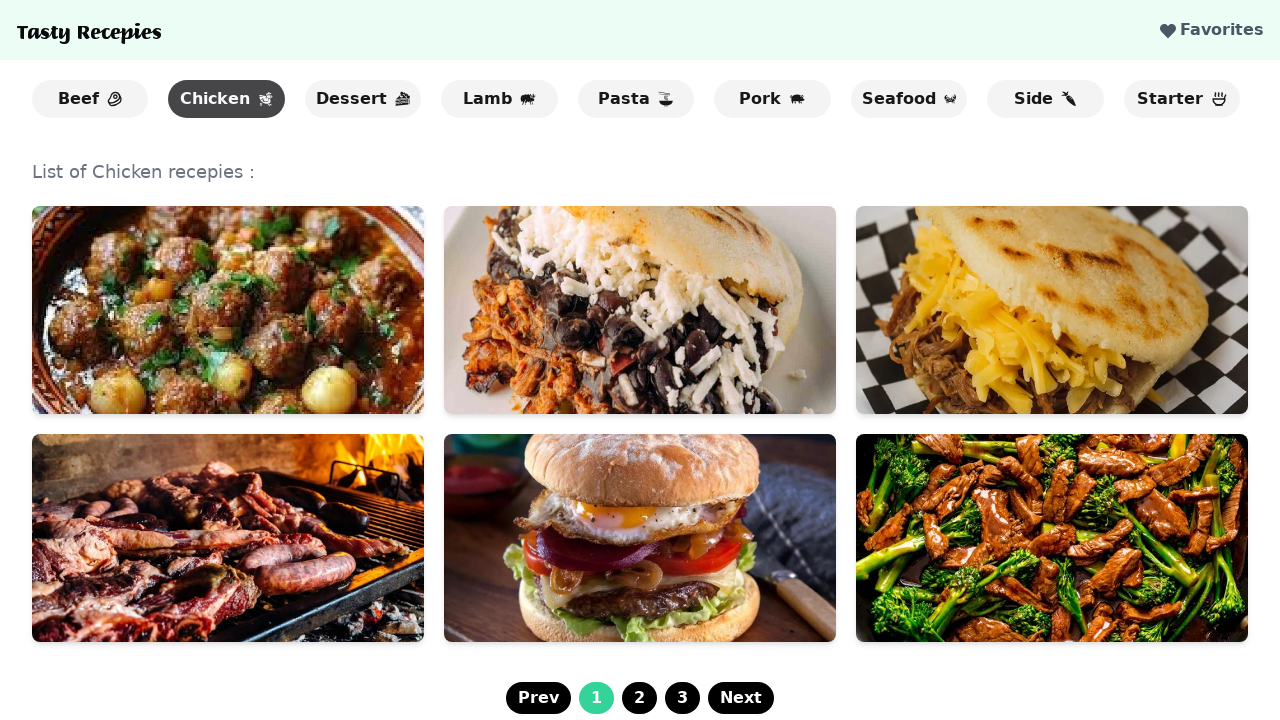

Category page for Chicken loaded with recipe list header
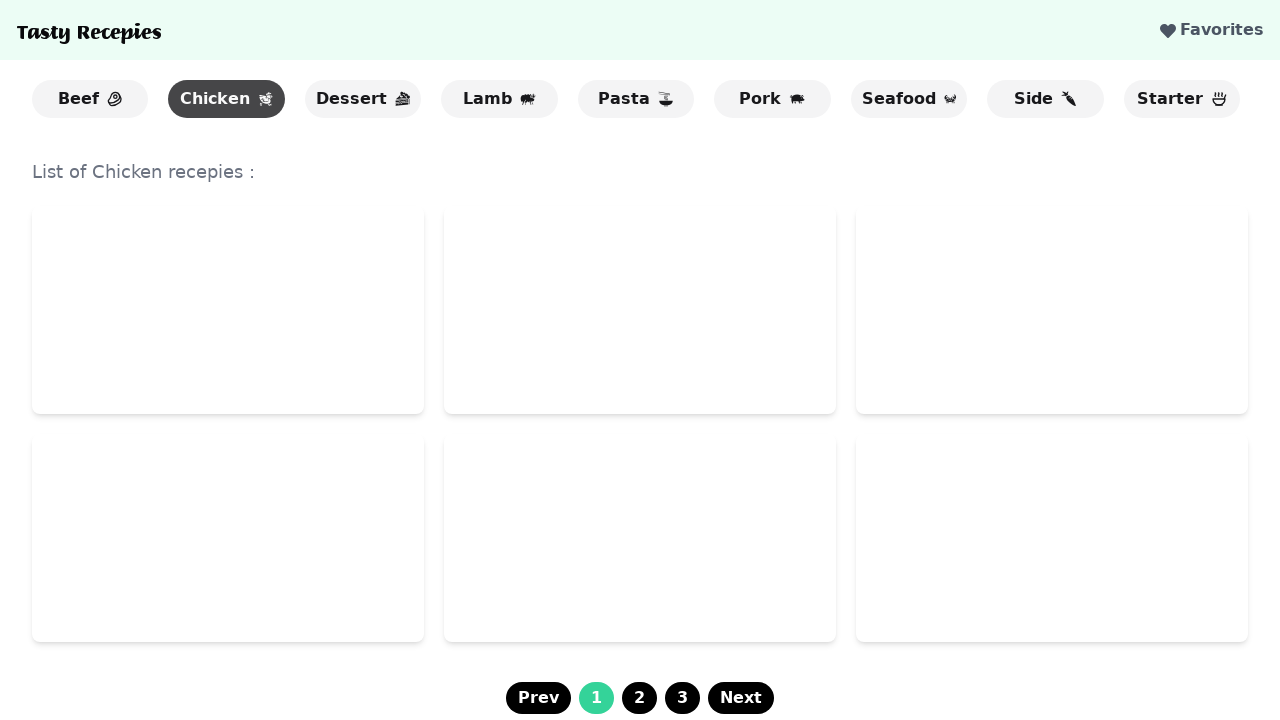

Pagination button verified as visible on Chicken category page
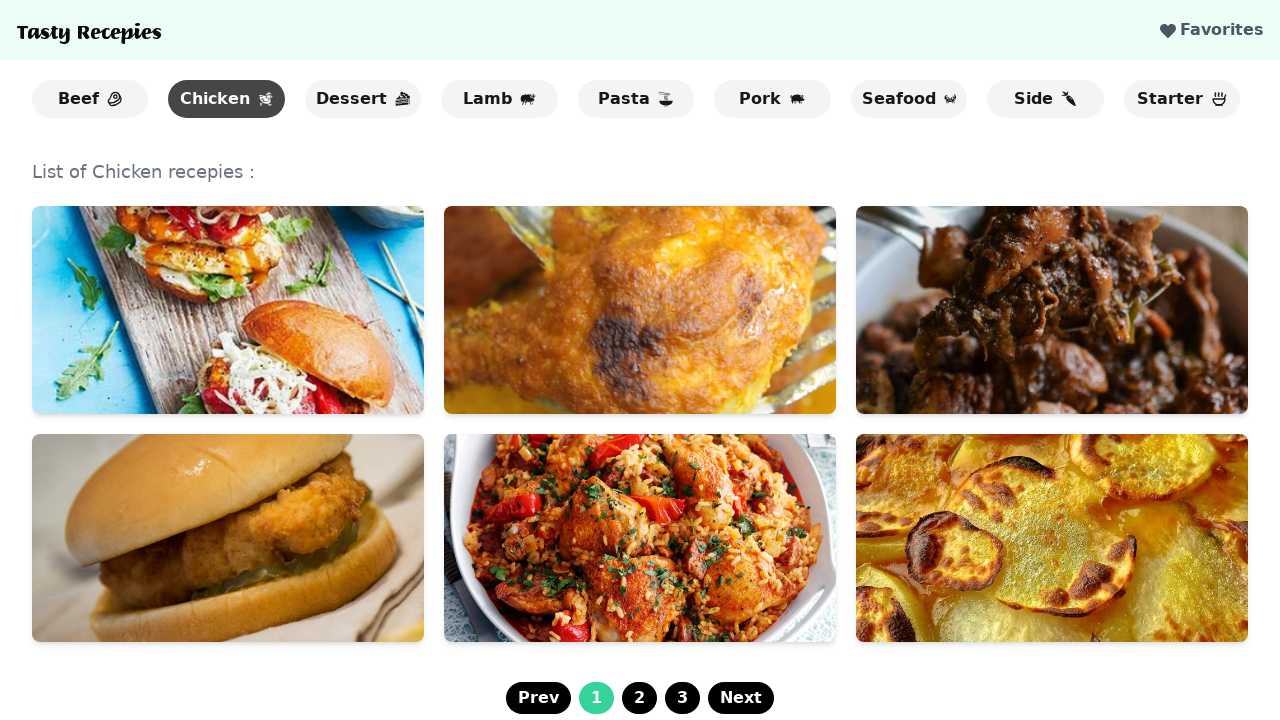

Navigated back to home page for next category
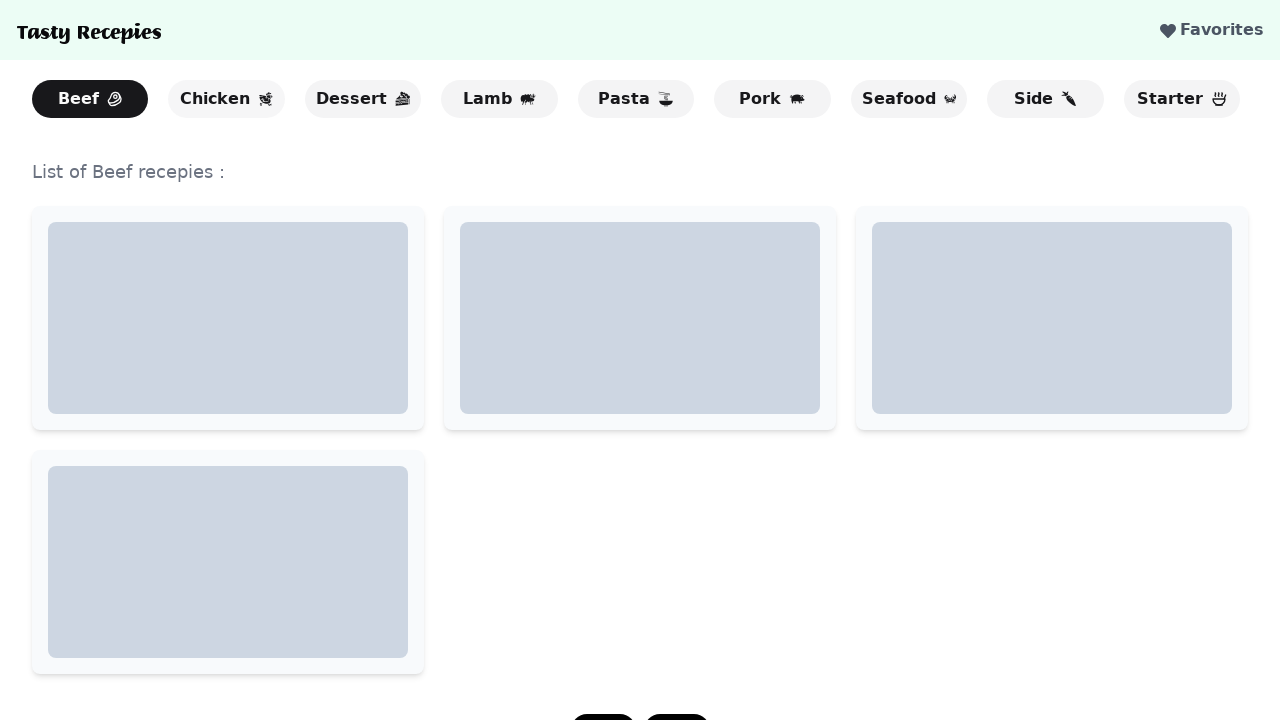

Clicked on Dessert category link at (363, 99) on text=Dessert
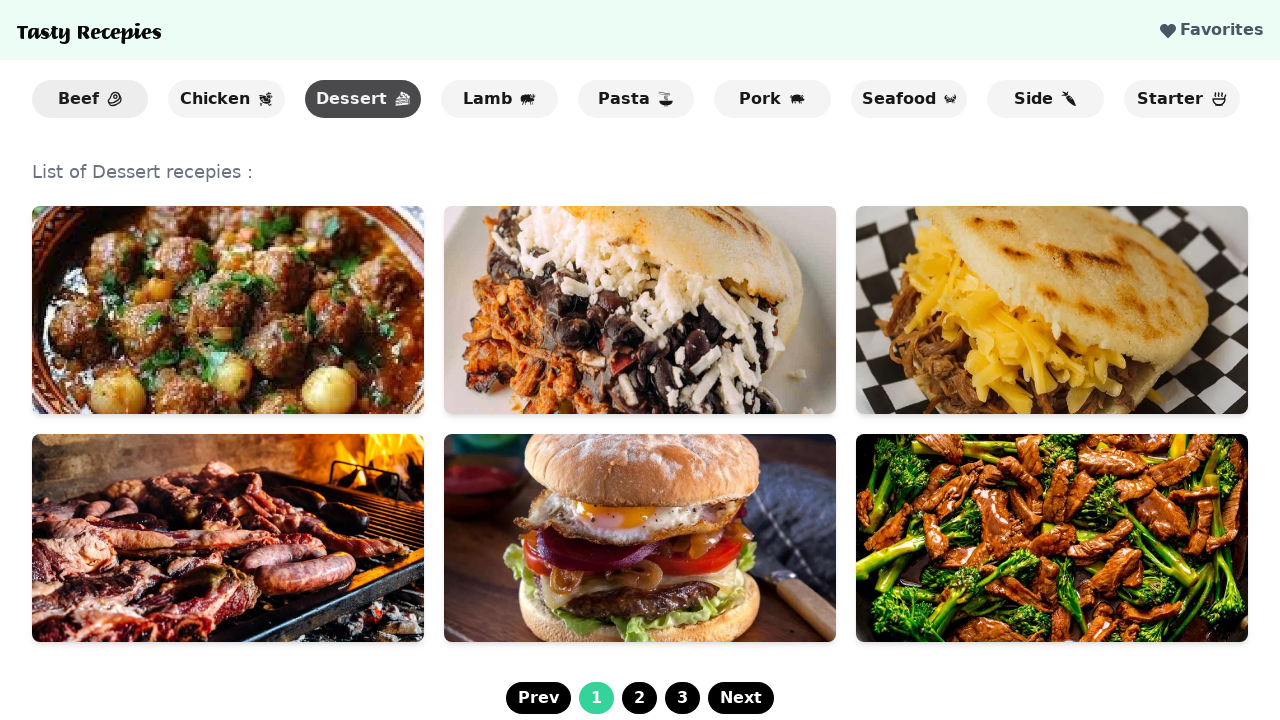

Category page for Dessert loaded with recipe list header
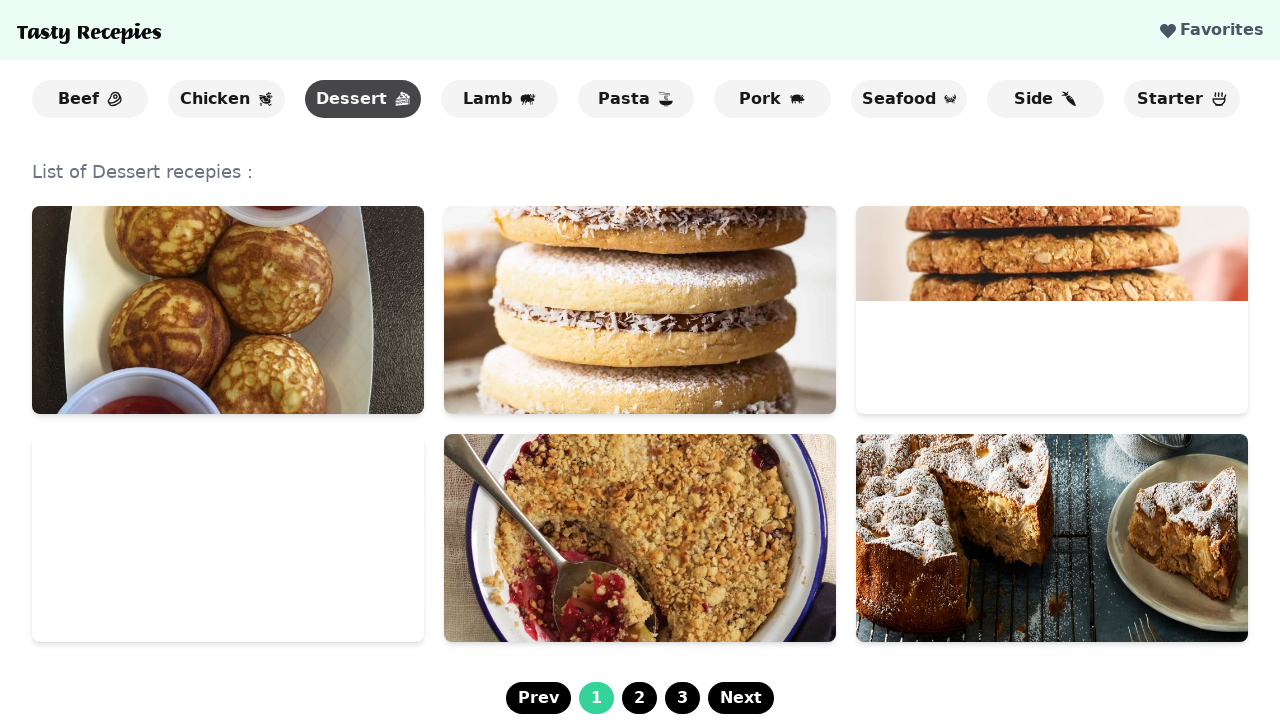

Pagination button verified as visible on Dessert category page
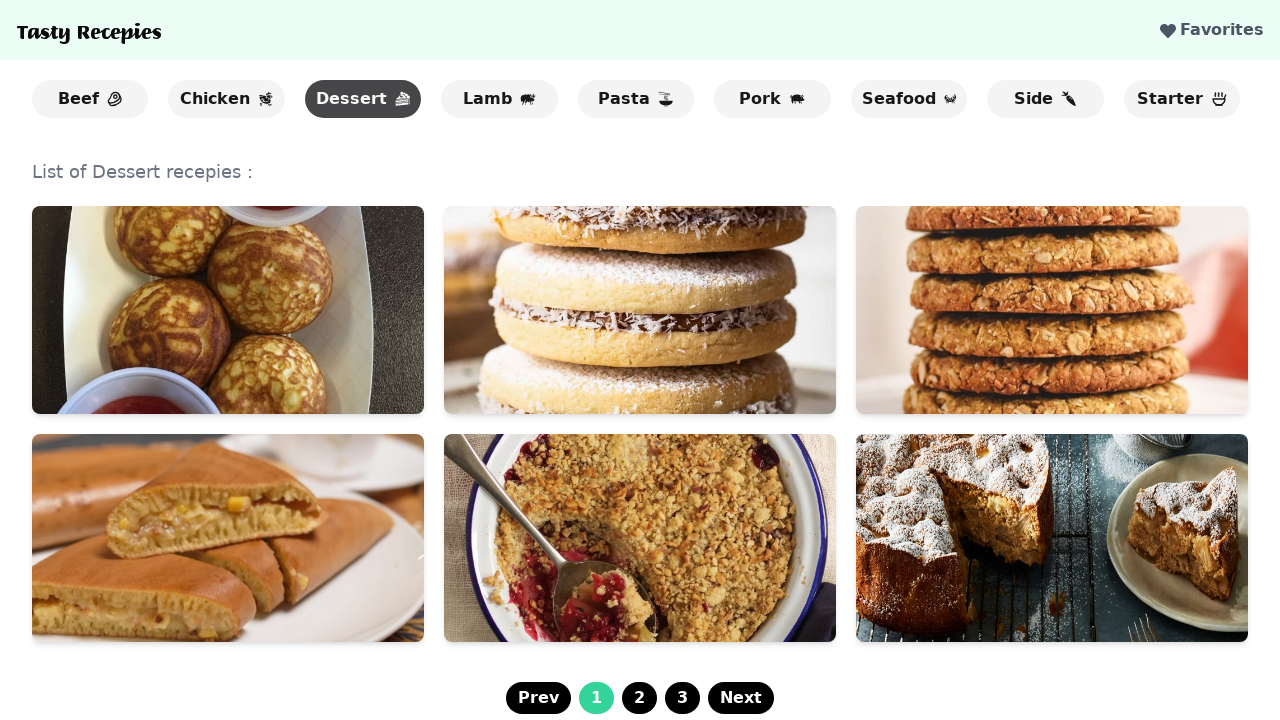

Navigated back to home page for next category
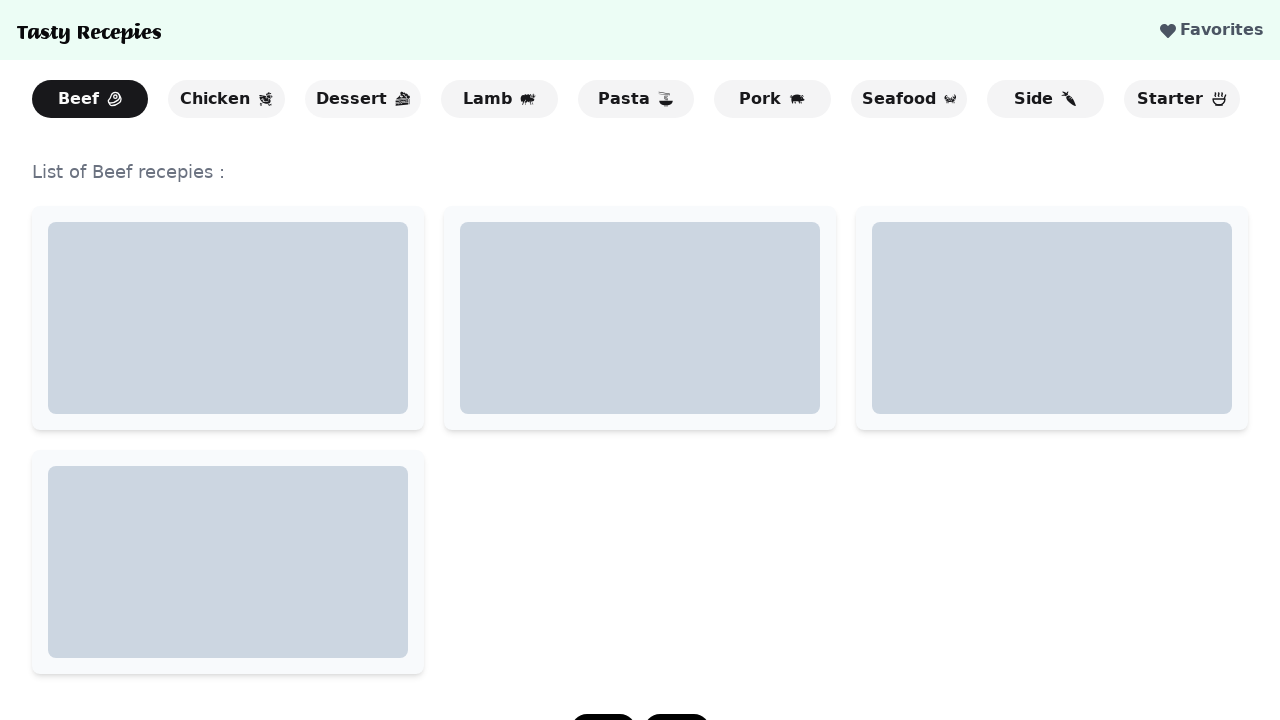

Clicked on Lamb category link at (500, 99) on text=Lamb
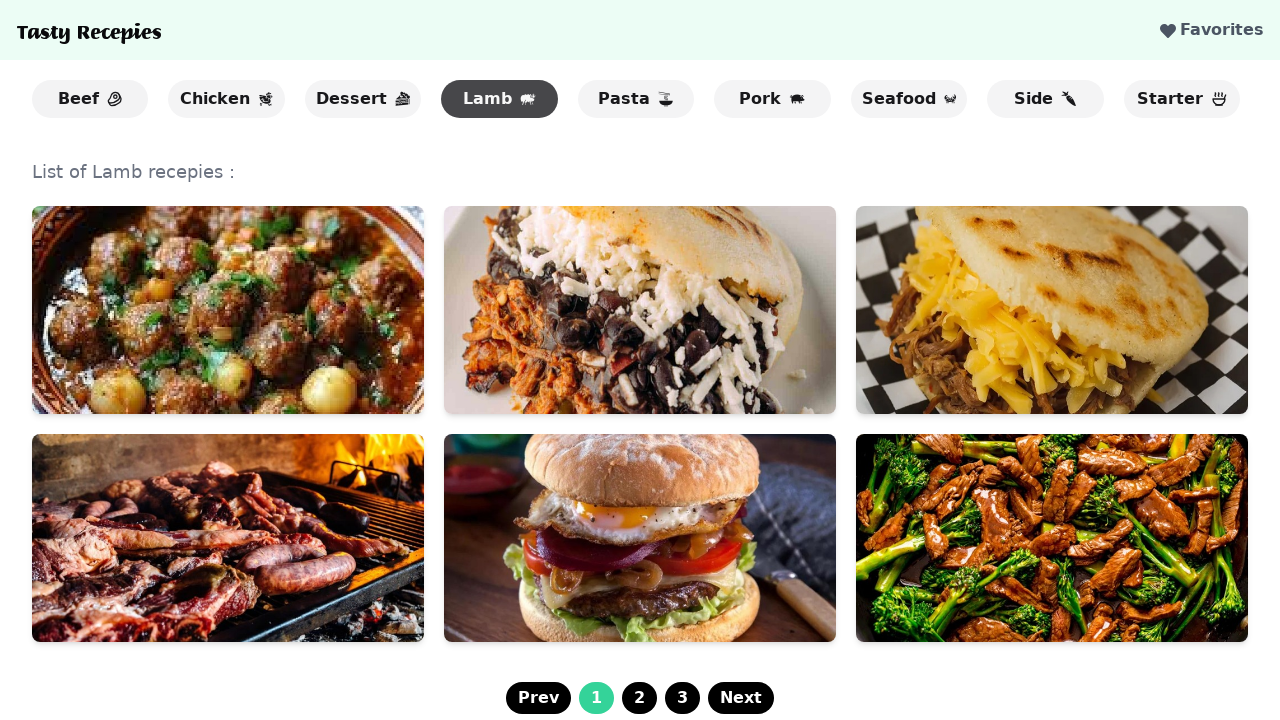

Category page for Lamb loaded with recipe list header
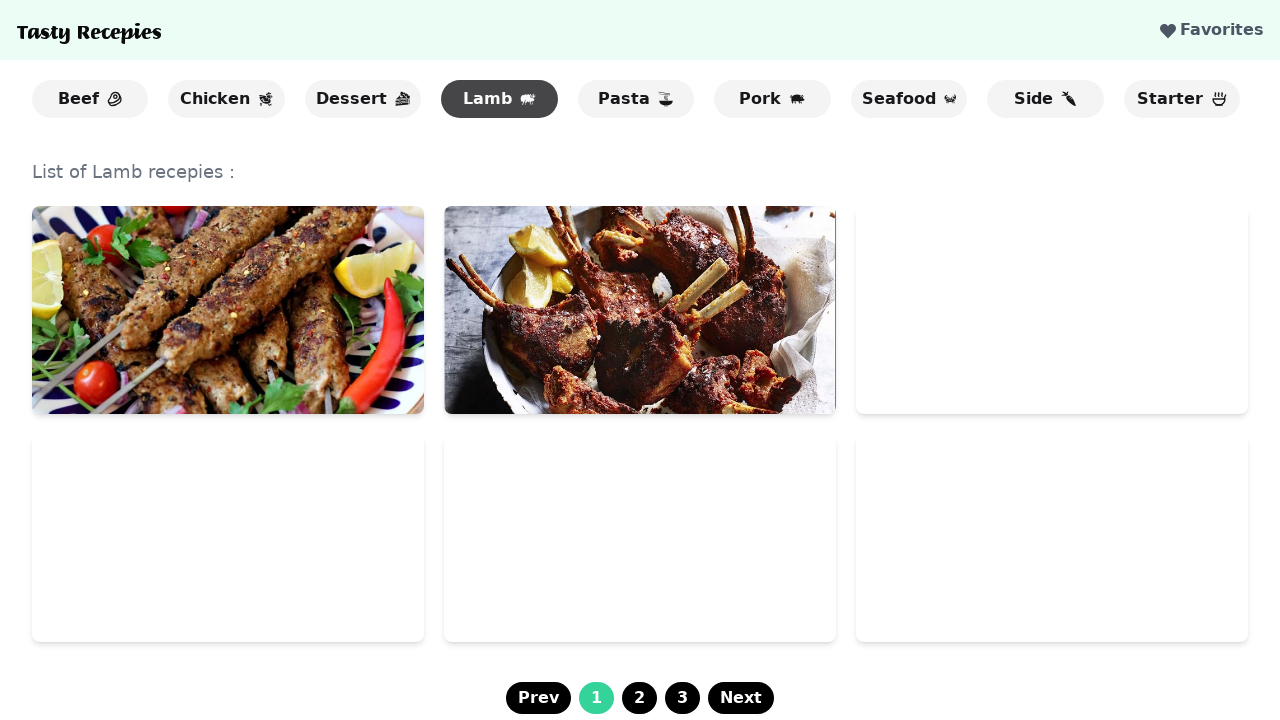

Pagination button verified as visible on Lamb category page
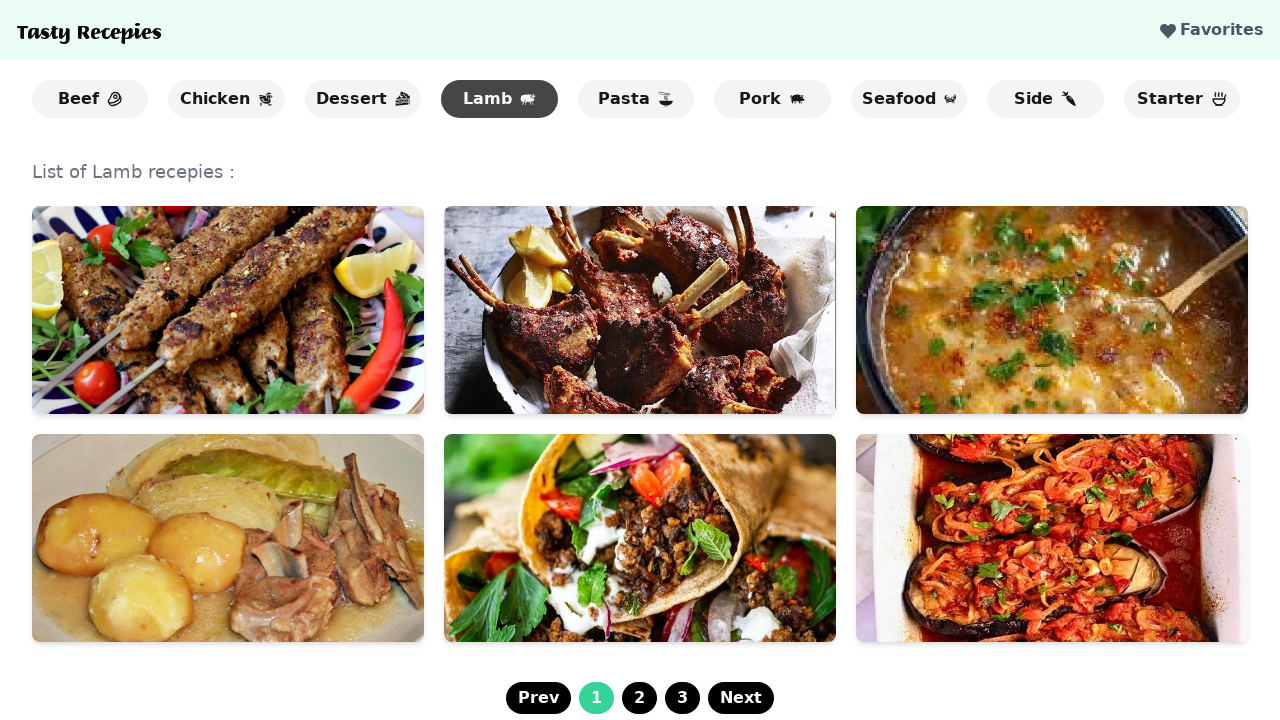

Navigated back to home page for next category
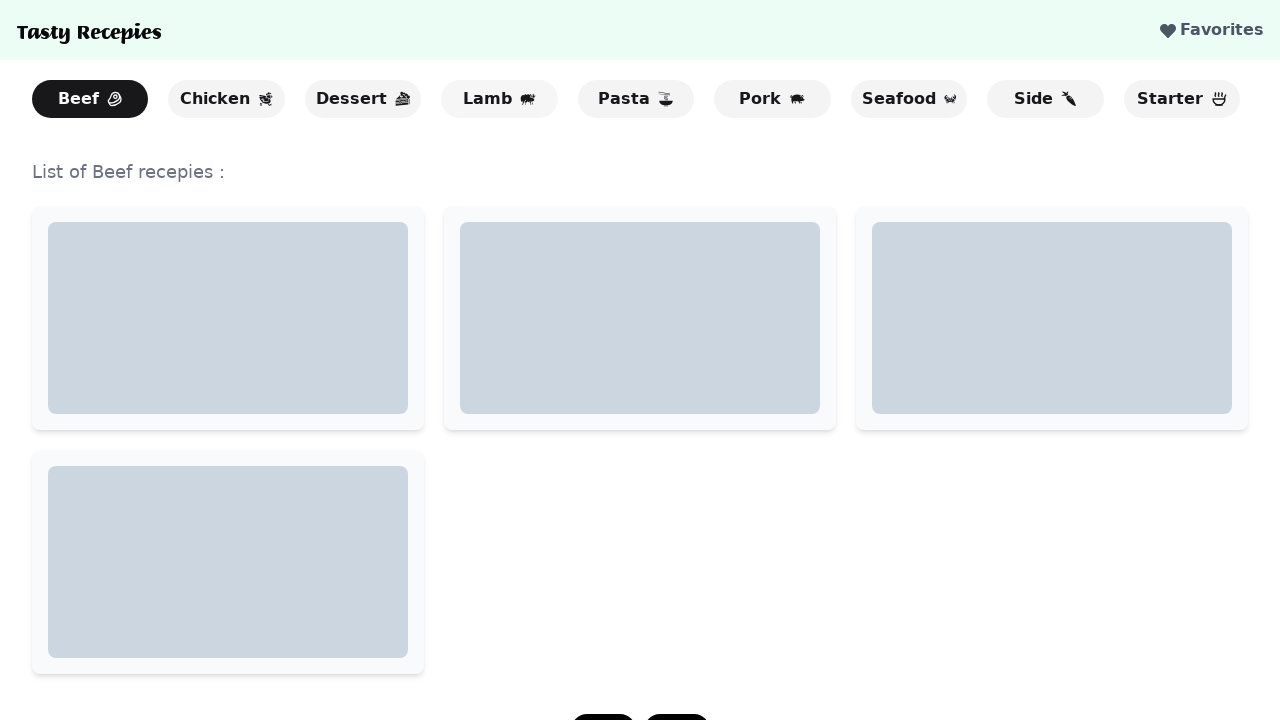

Clicked on Pasta category link at (636, 99) on text=Pasta
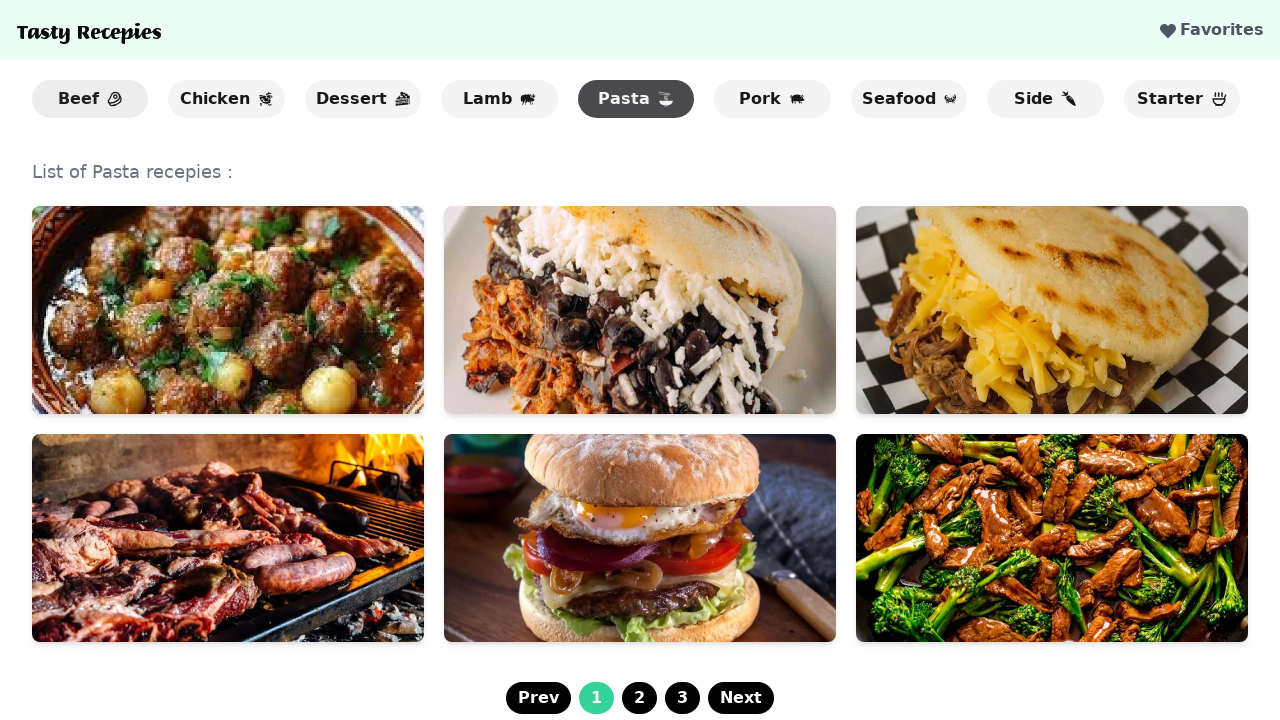

Category page for Pasta loaded with recipe list header
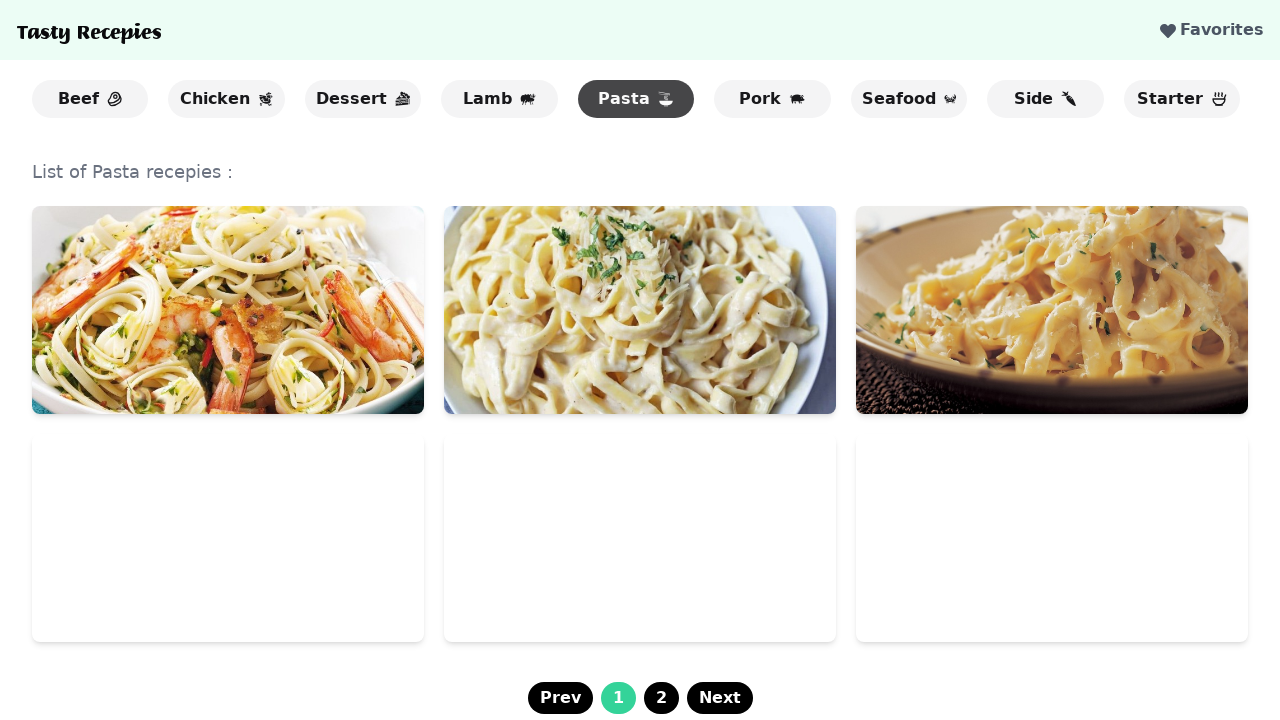

Pagination button verified as visible on Pasta category page
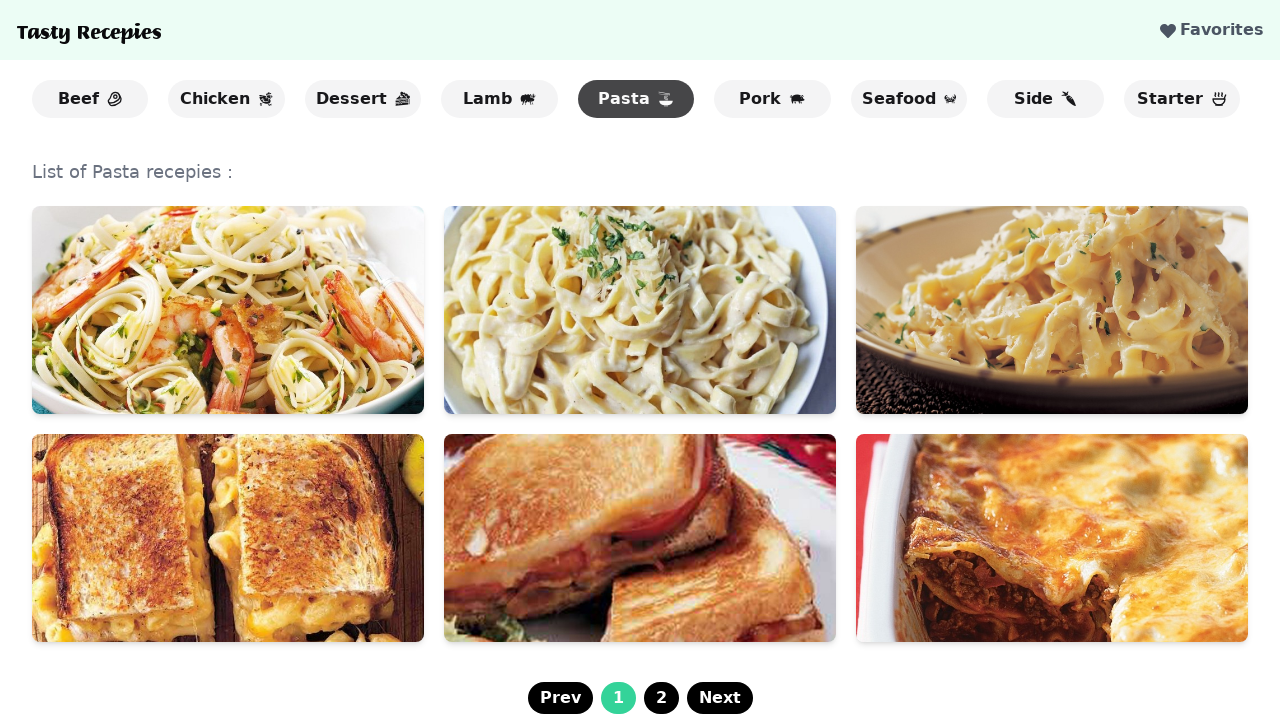

Navigated back to home page for next category
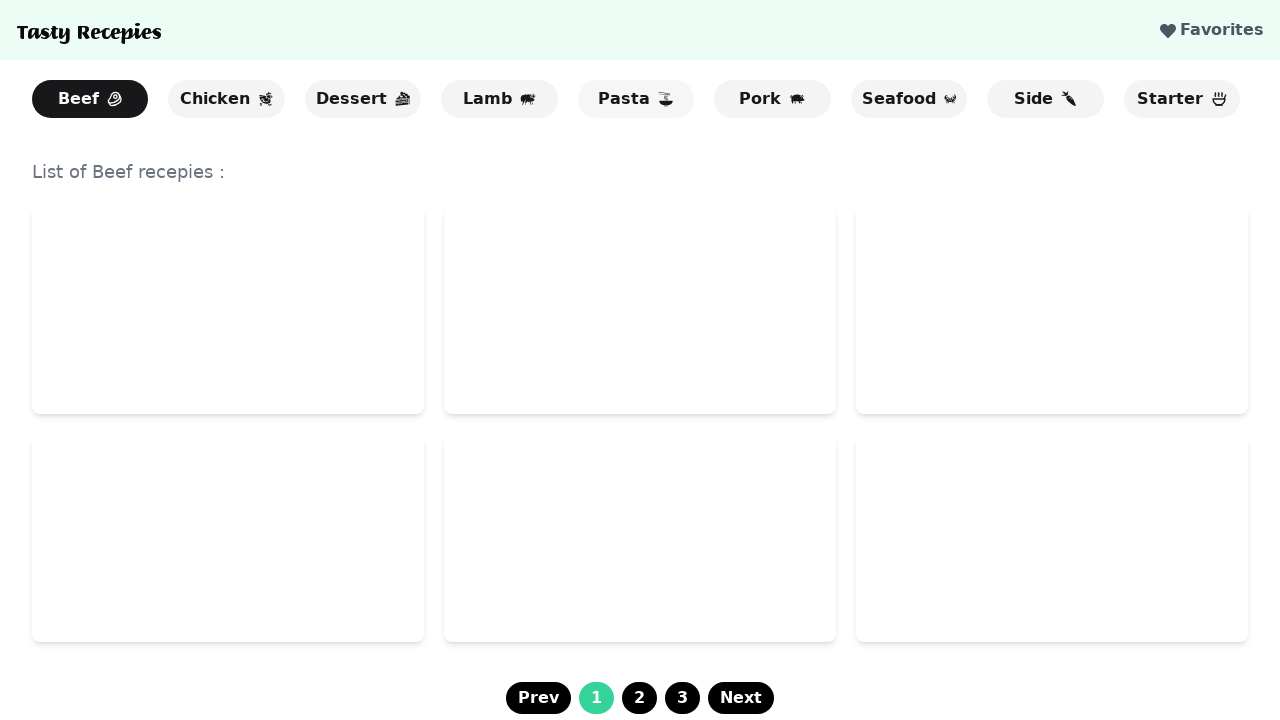

Clicked on Pork category link at (772, 99) on text=Pork
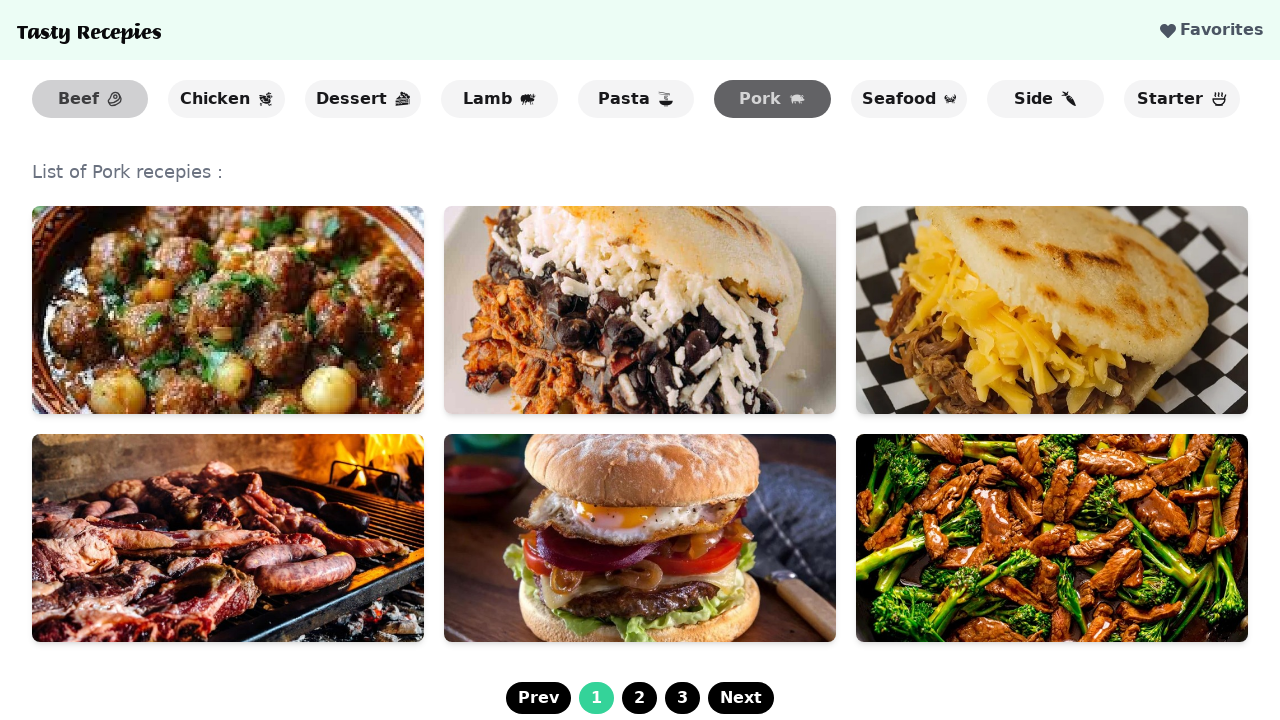

Category page for Pork loaded with recipe list header
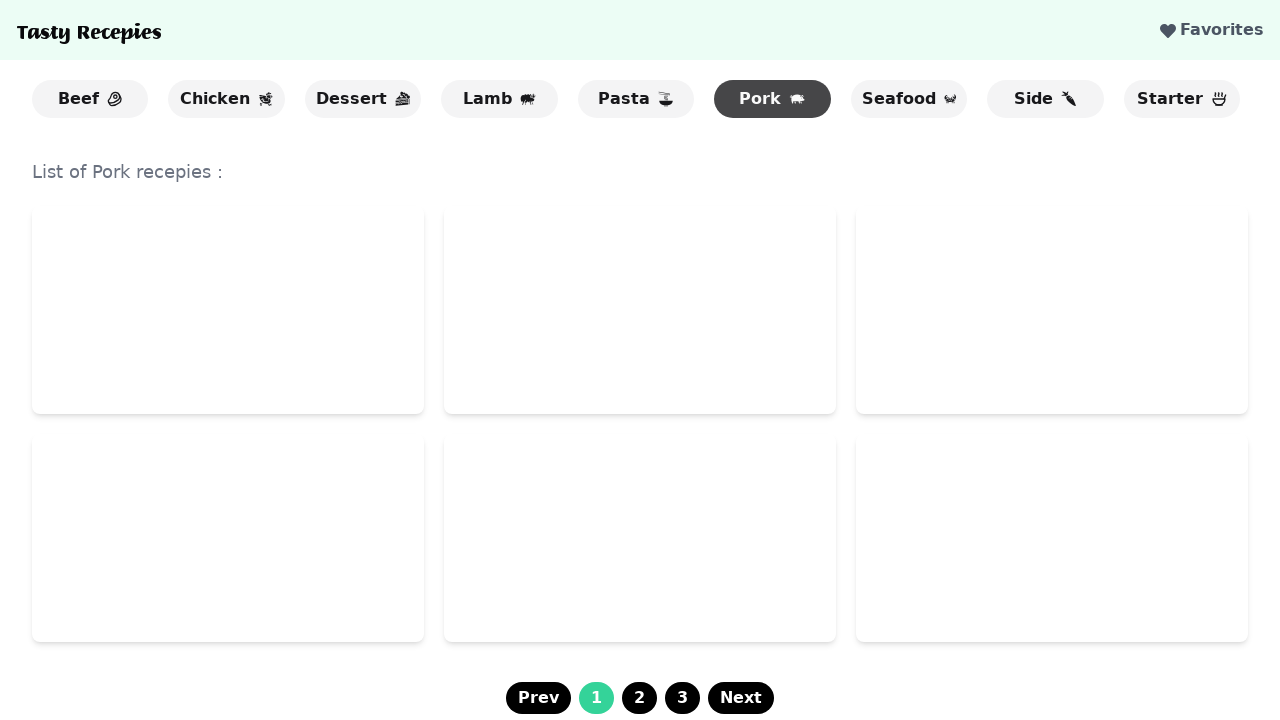

Pagination button verified as visible on Pork category page
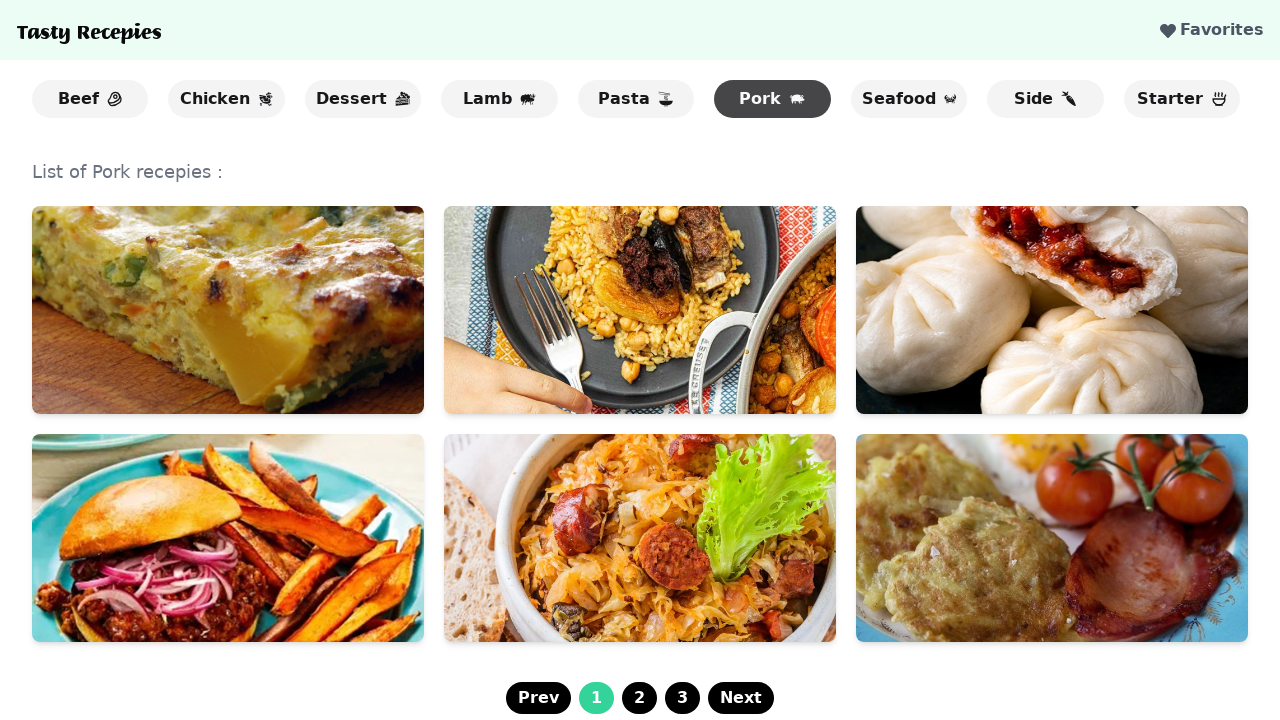

Navigated back to home page for next category
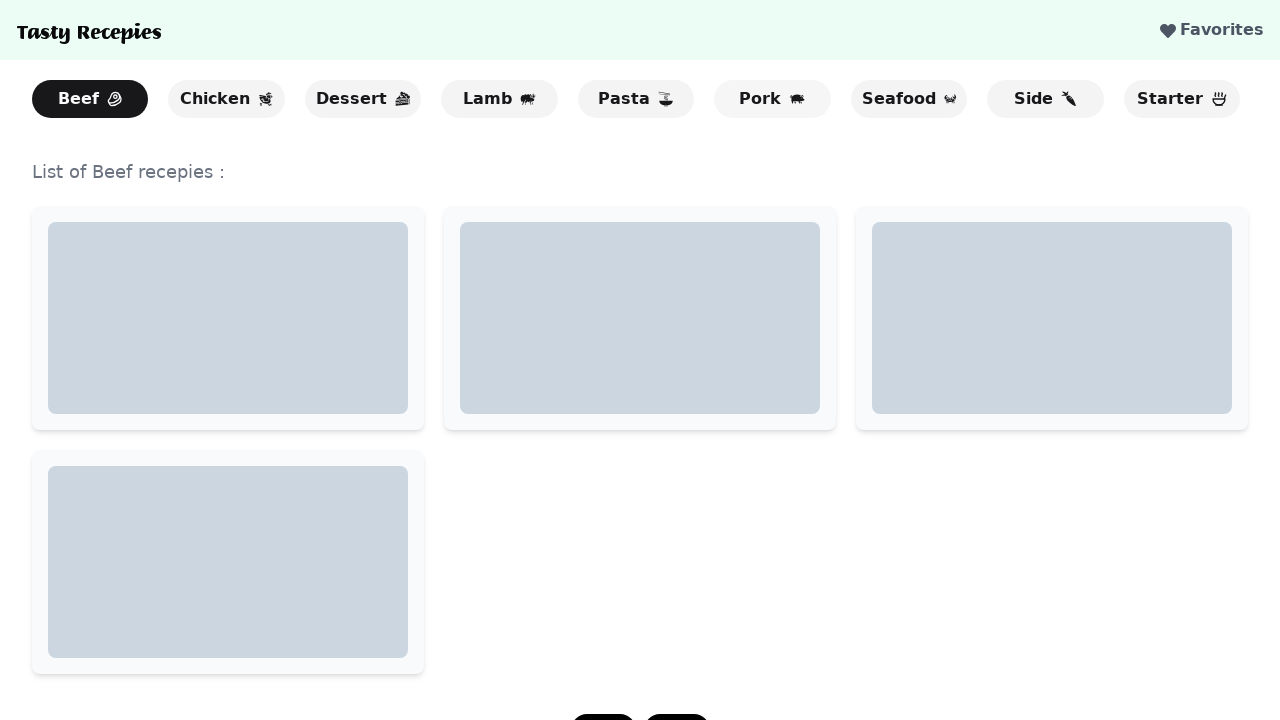

Clicked on Seafood category link at (909, 99) on text=Seafood
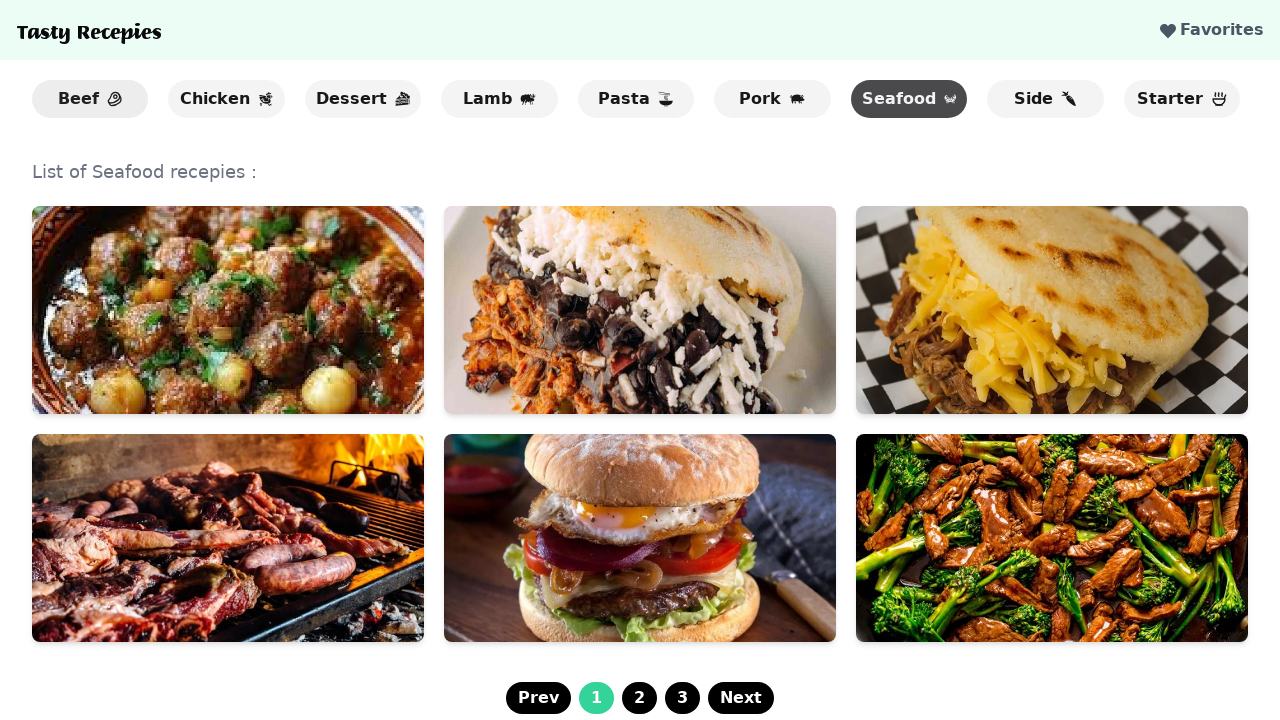

Category page for Seafood loaded with recipe list header
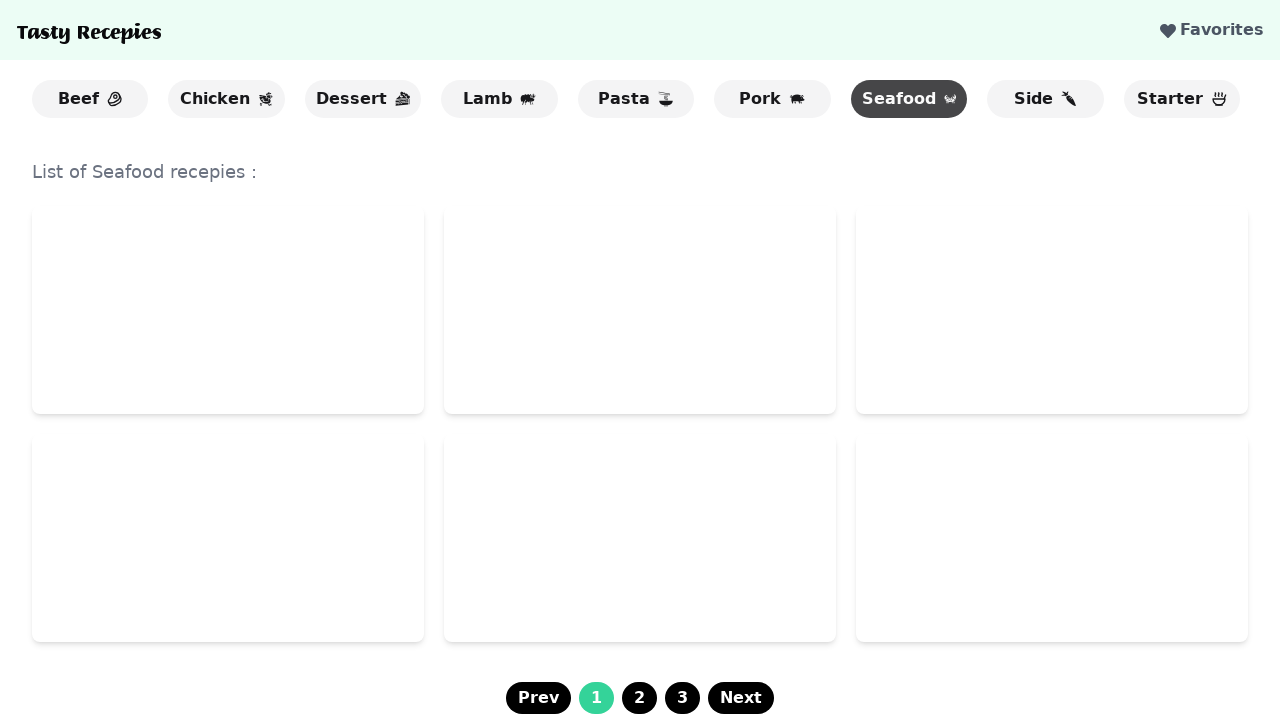

Pagination button verified as visible on Seafood category page
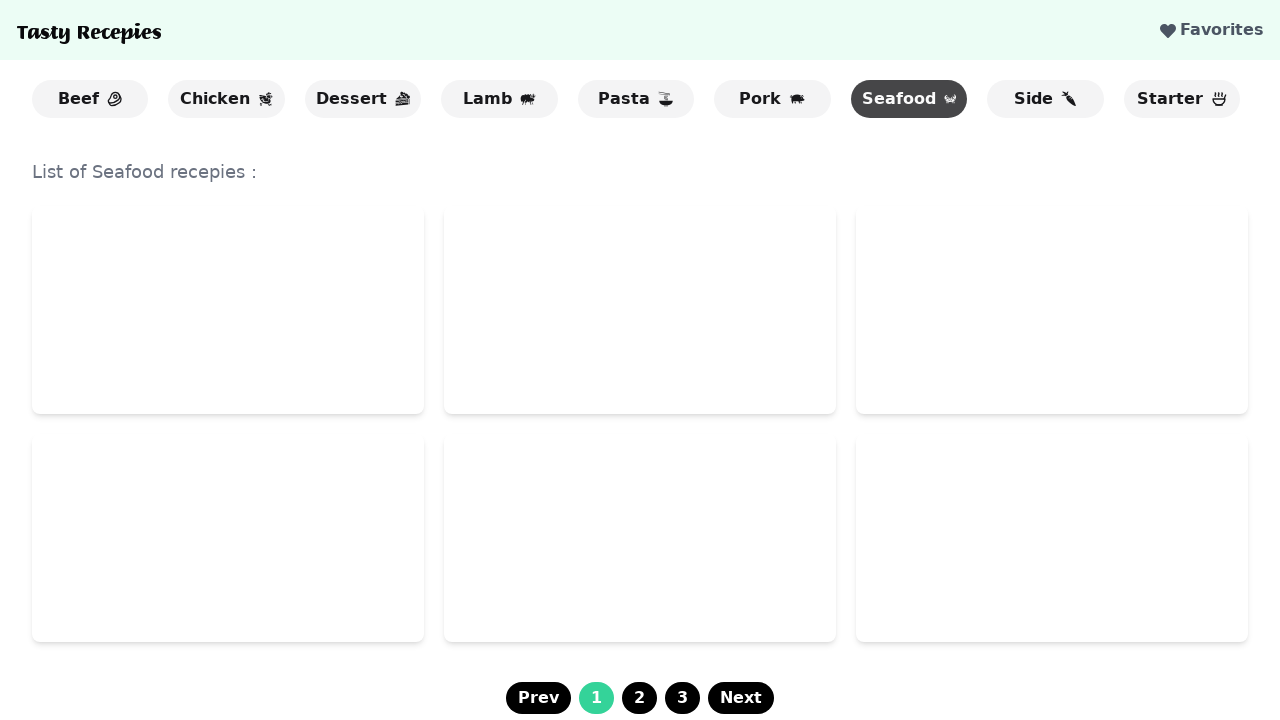

Navigated back to home page for next category
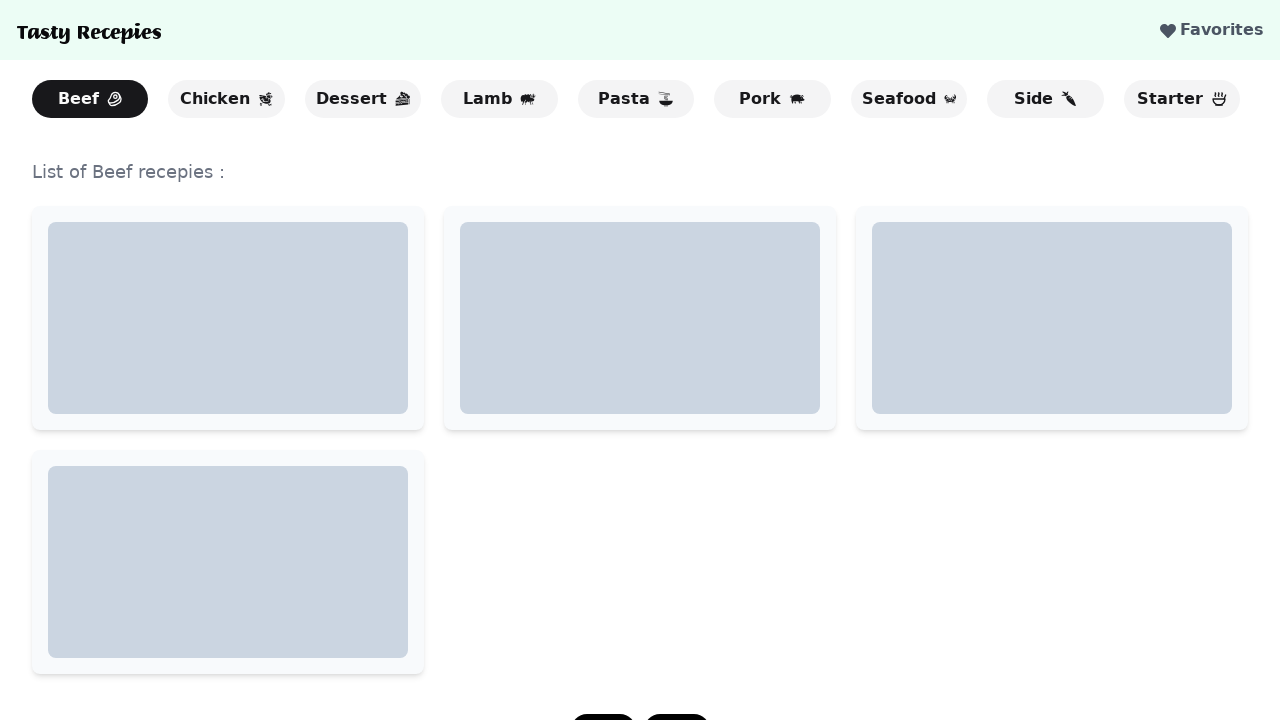

Clicked on Side category link at (1045, 99) on text=Side
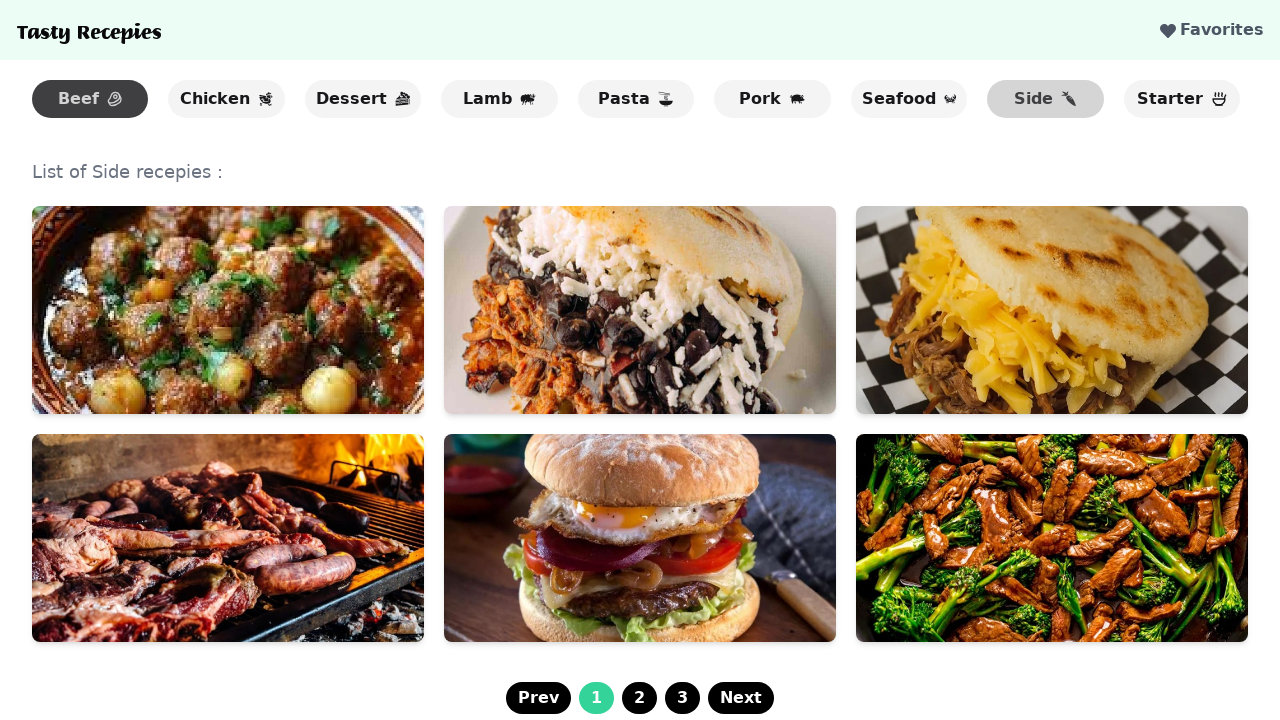

Category page for Side loaded with recipe list header
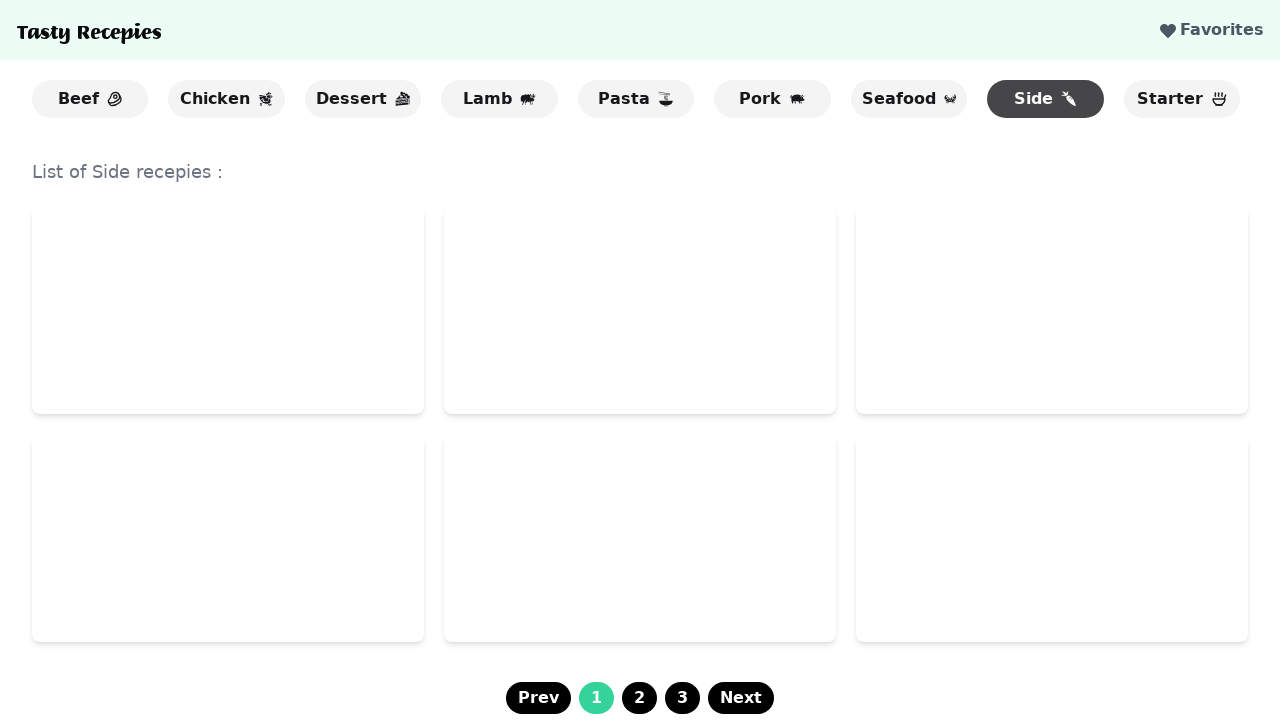

Pagination button verified as visible on Side category page
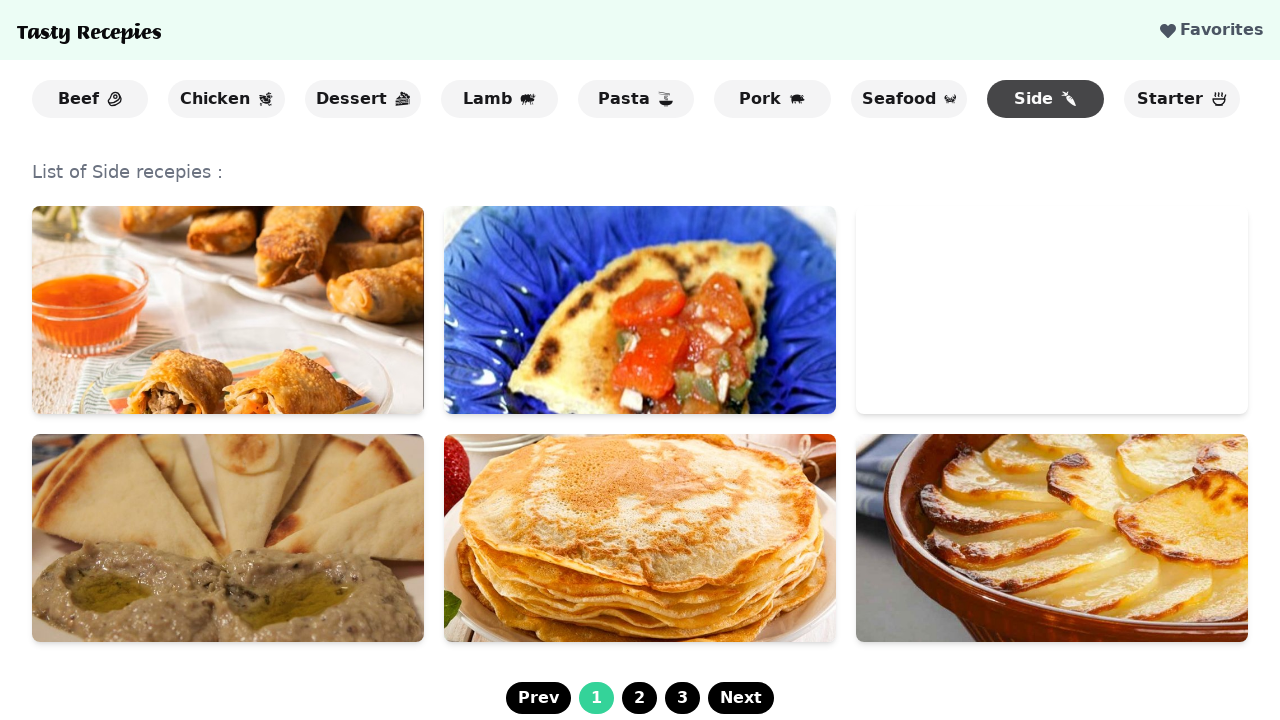

Navigated back to home page for next category
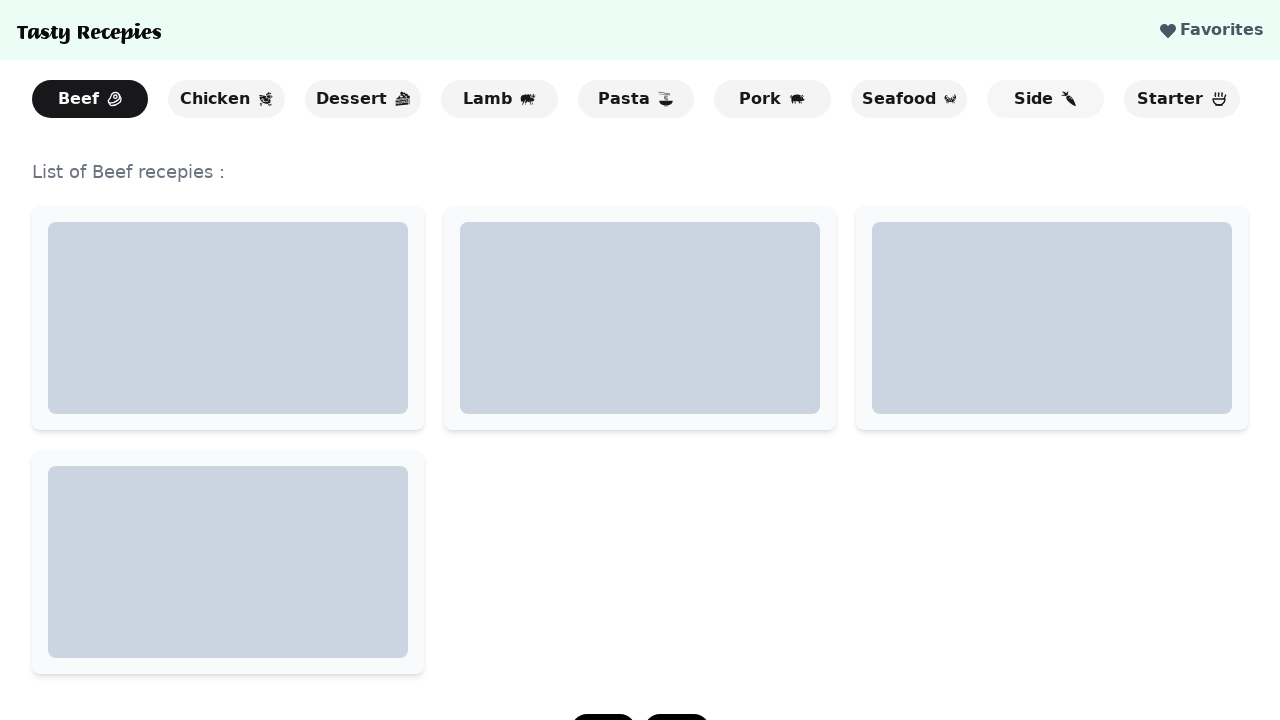

Clicked on Starter category link at (1182, 99) on text=Starter
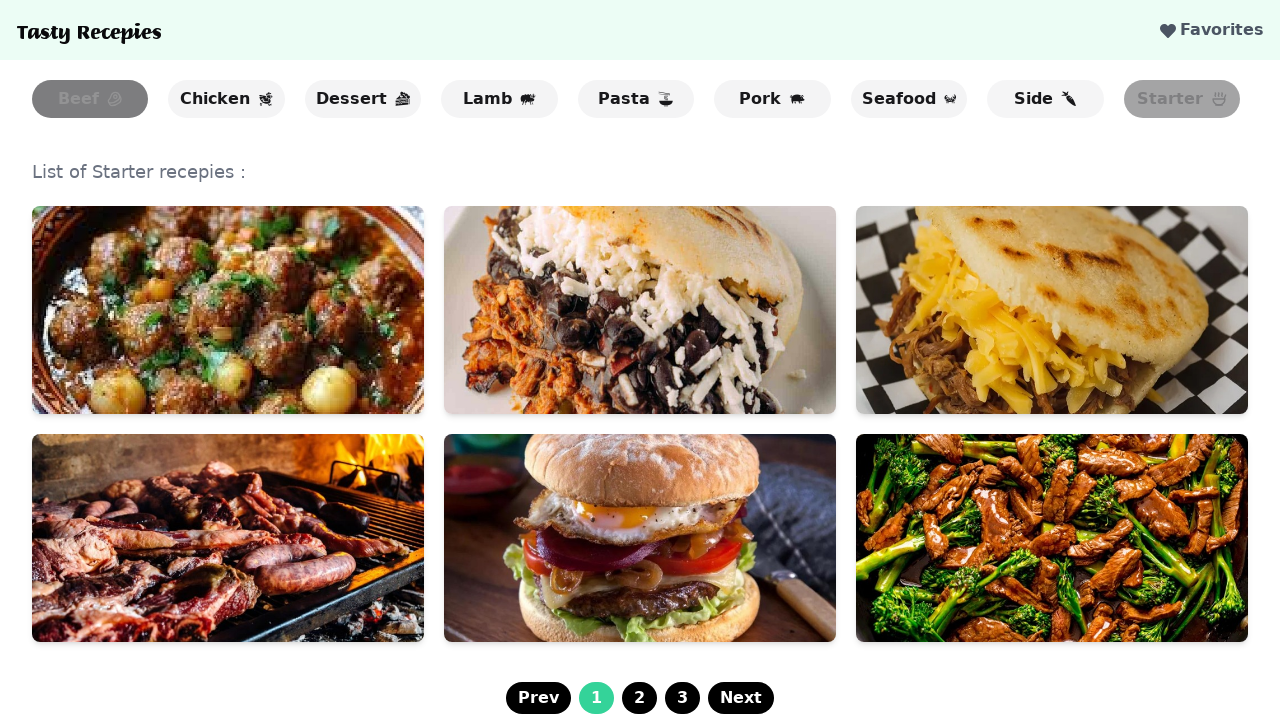

Category page for Starter loaded with recipe list header
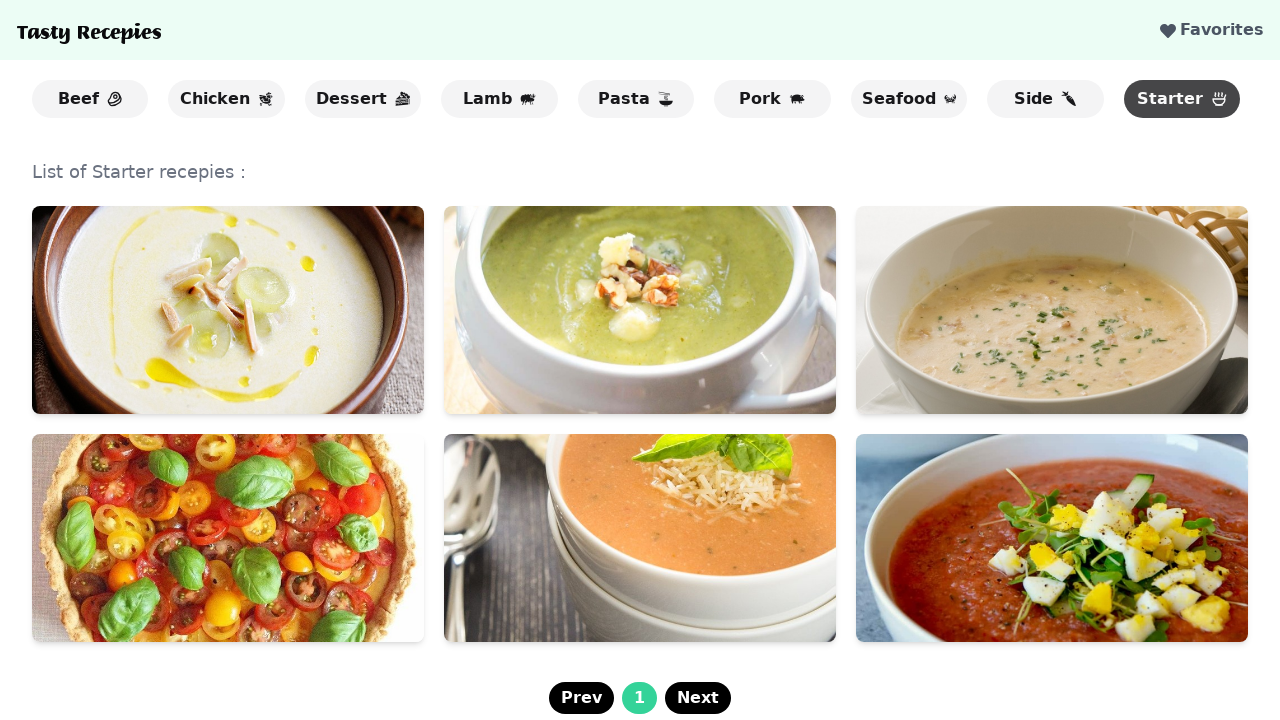

Pagination button verified as visible on Starter category page
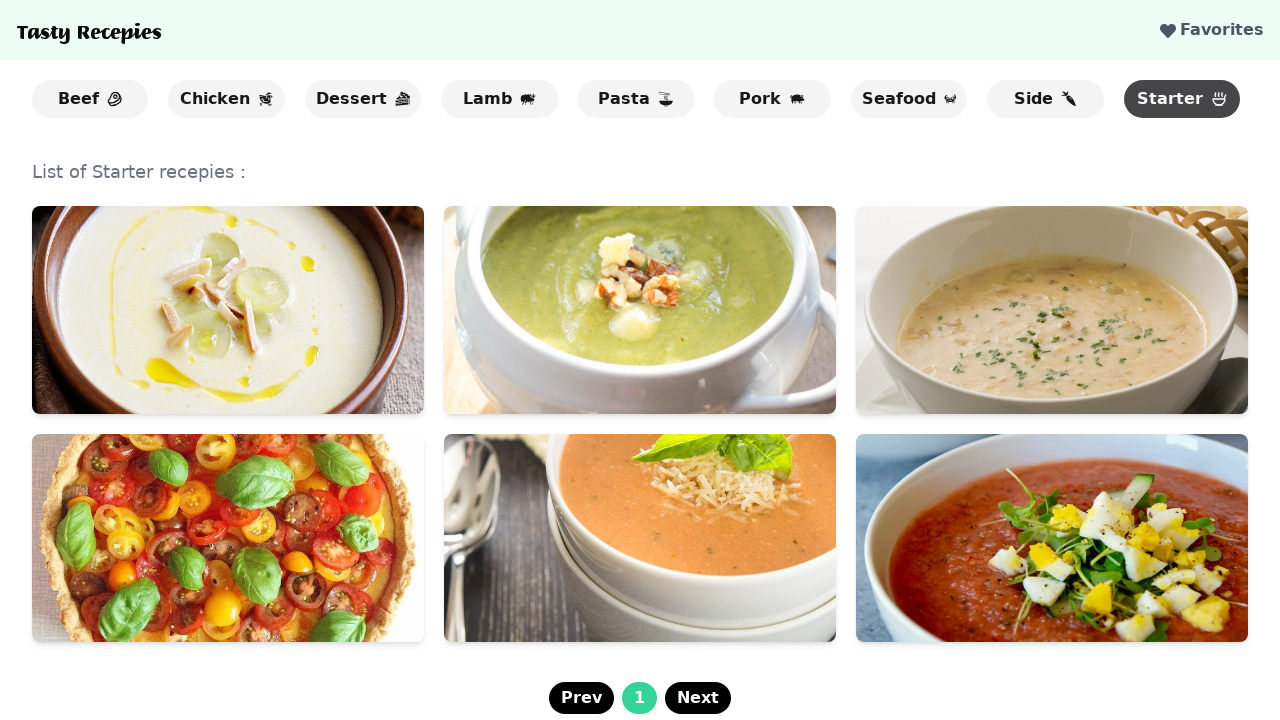

Navigated back to home page for next category
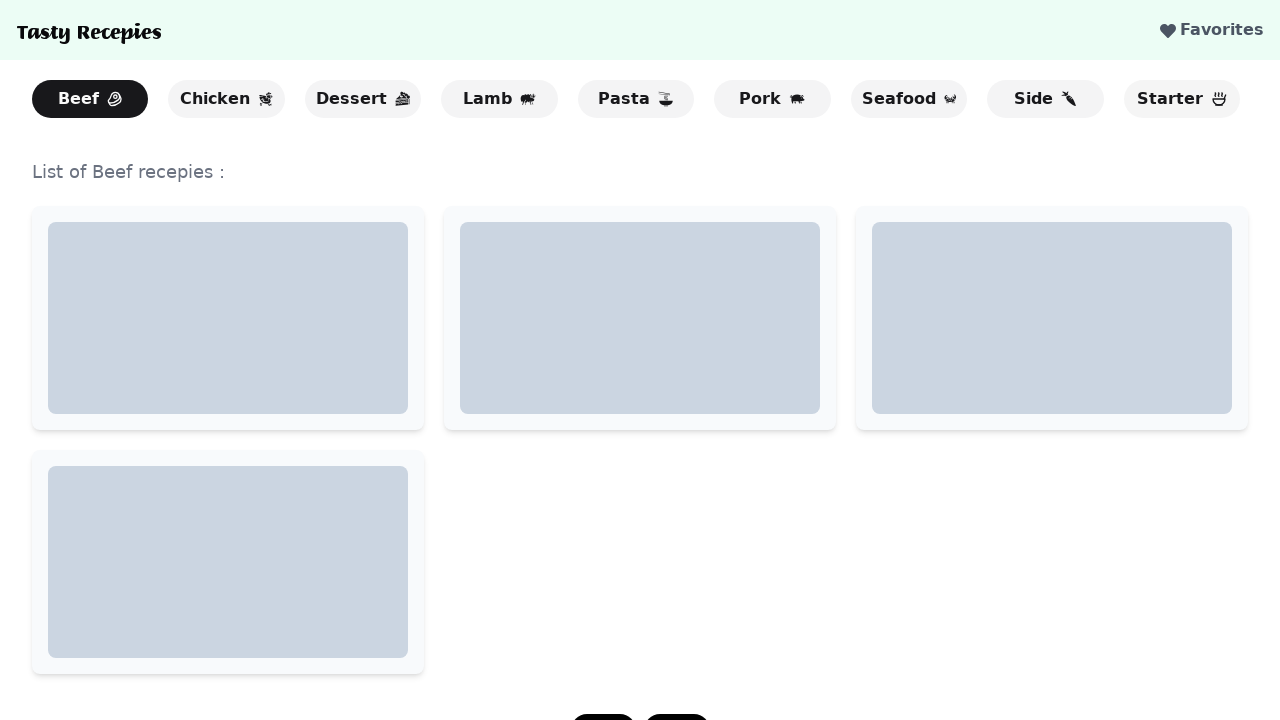

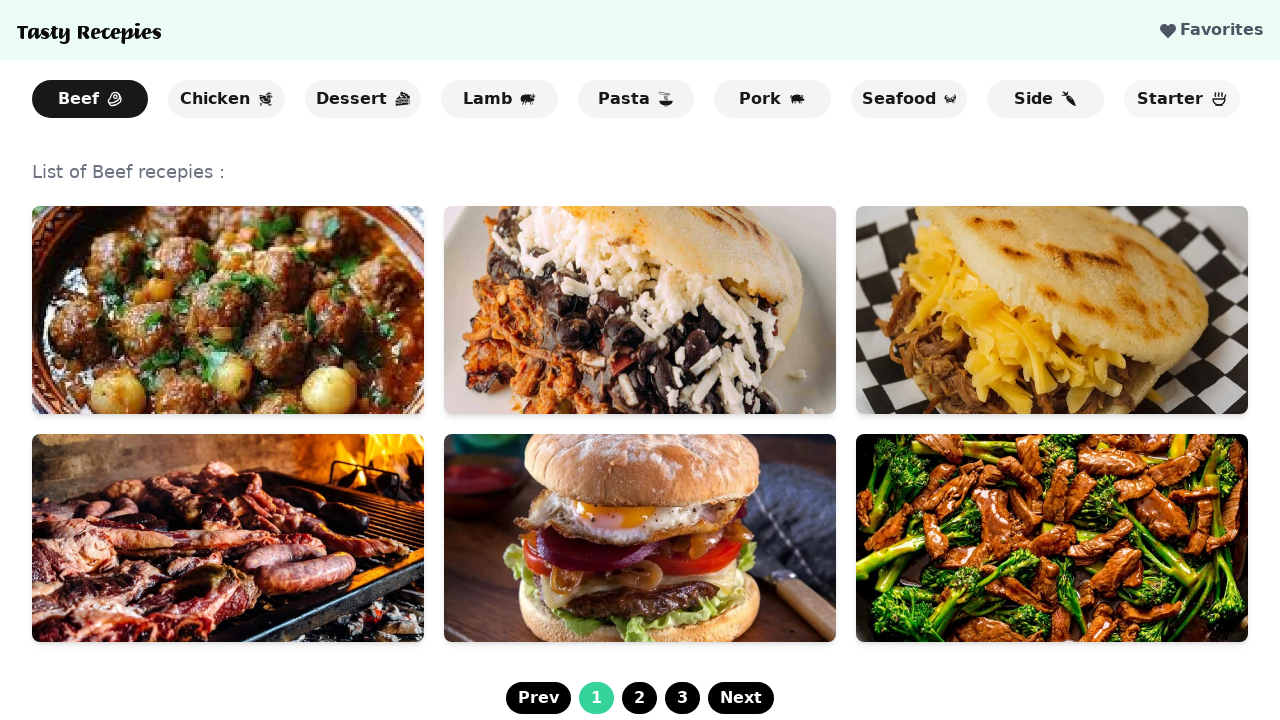